Tests that book5 element is positioned to the left of book6 and below book1 using relative locators

Starting URL: https://automationbookstore.dev/

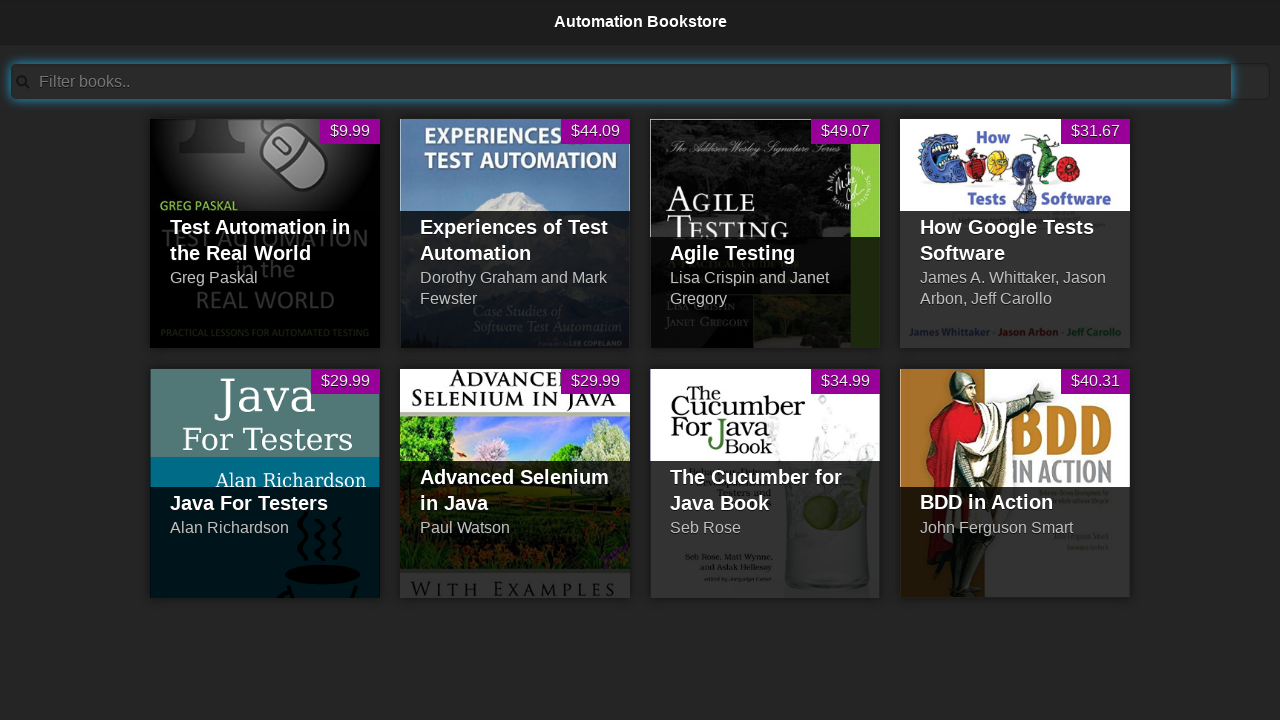

Navigated to automation bookstore website
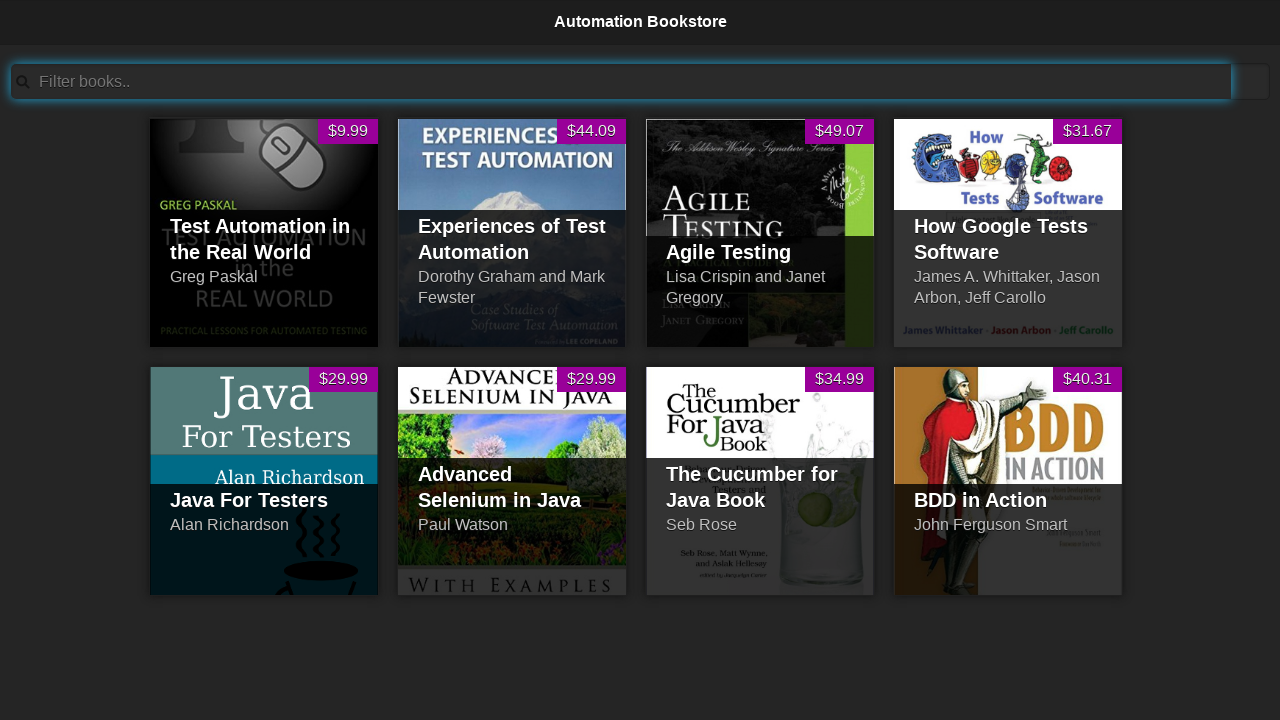

Located book5 element with id='pid5'
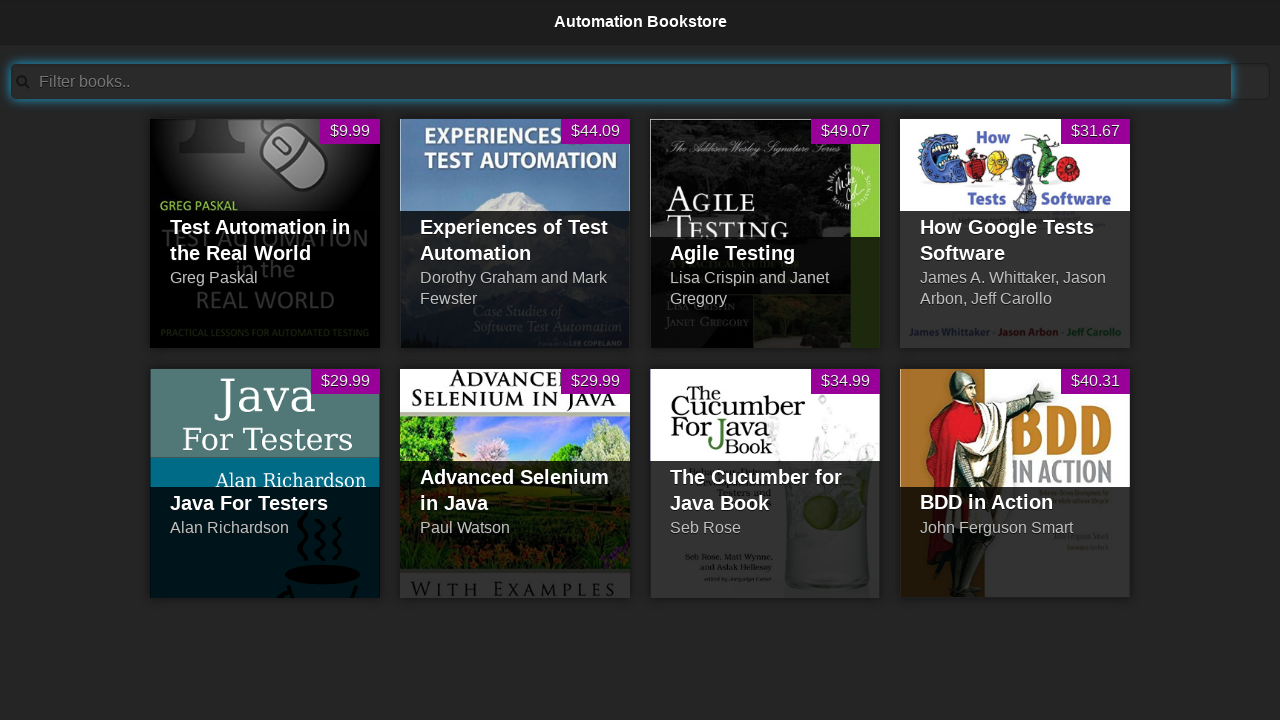

Waited for book5 element to be visible
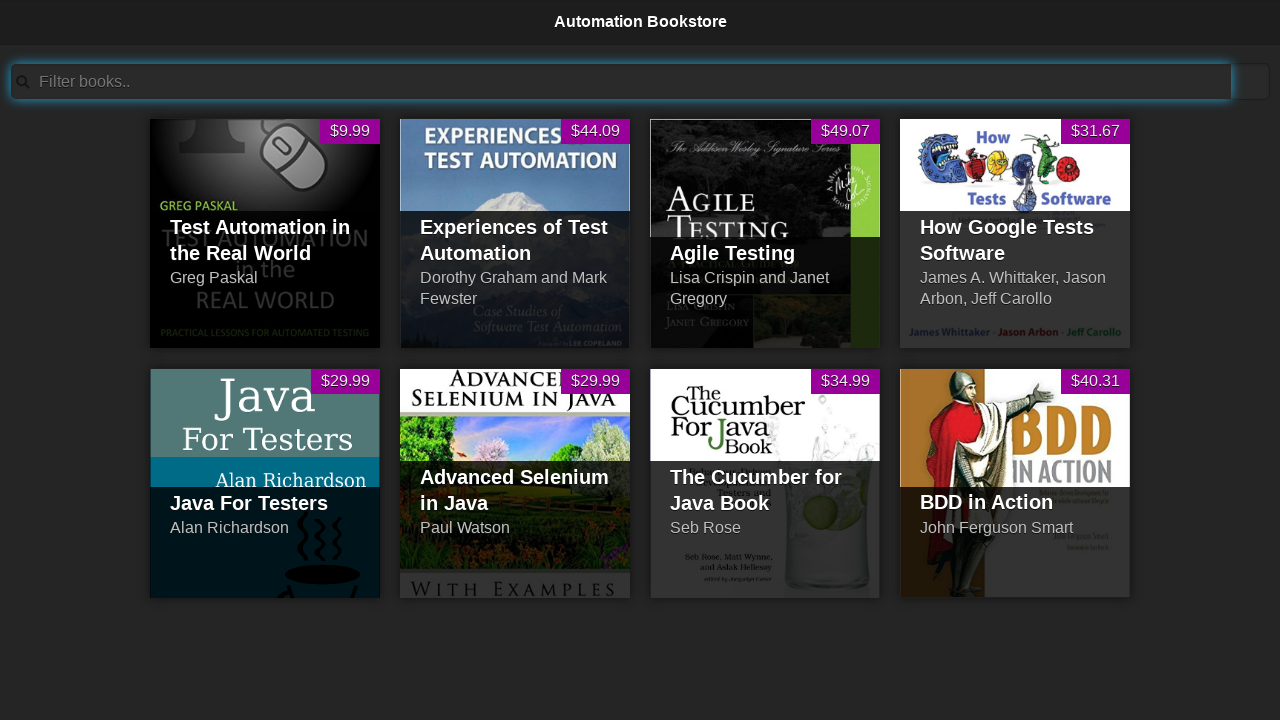

Verified book5 element has correct id attribute 'pid5'
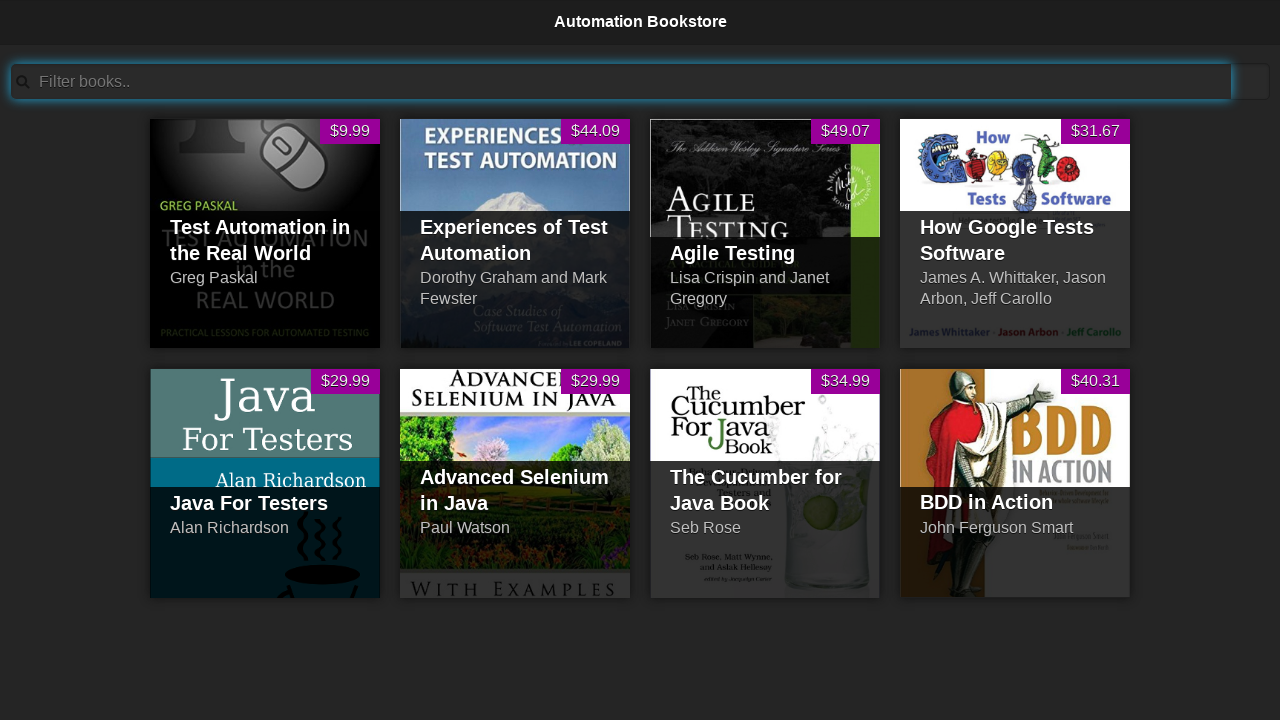

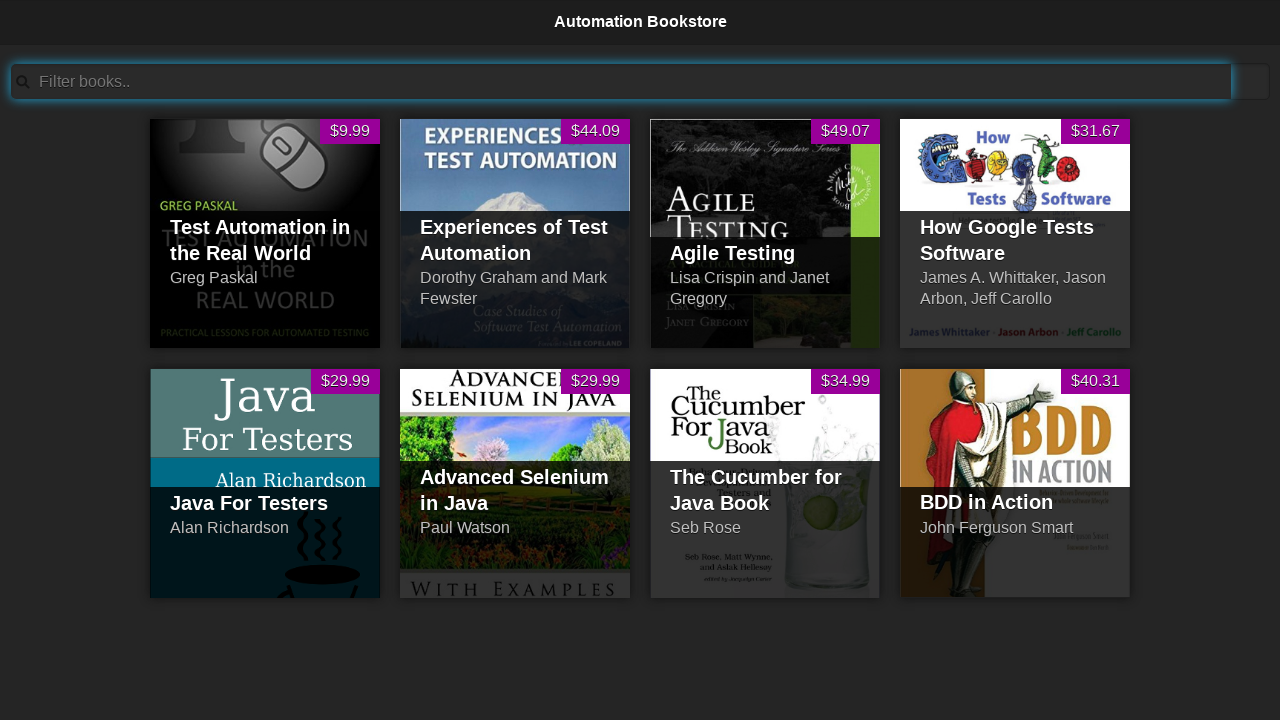